Tests browser window/tab switching by opening a new window and navigating within it before returning to the parent window

Starting URL: https://demo.automationtesting.in/Windows.html

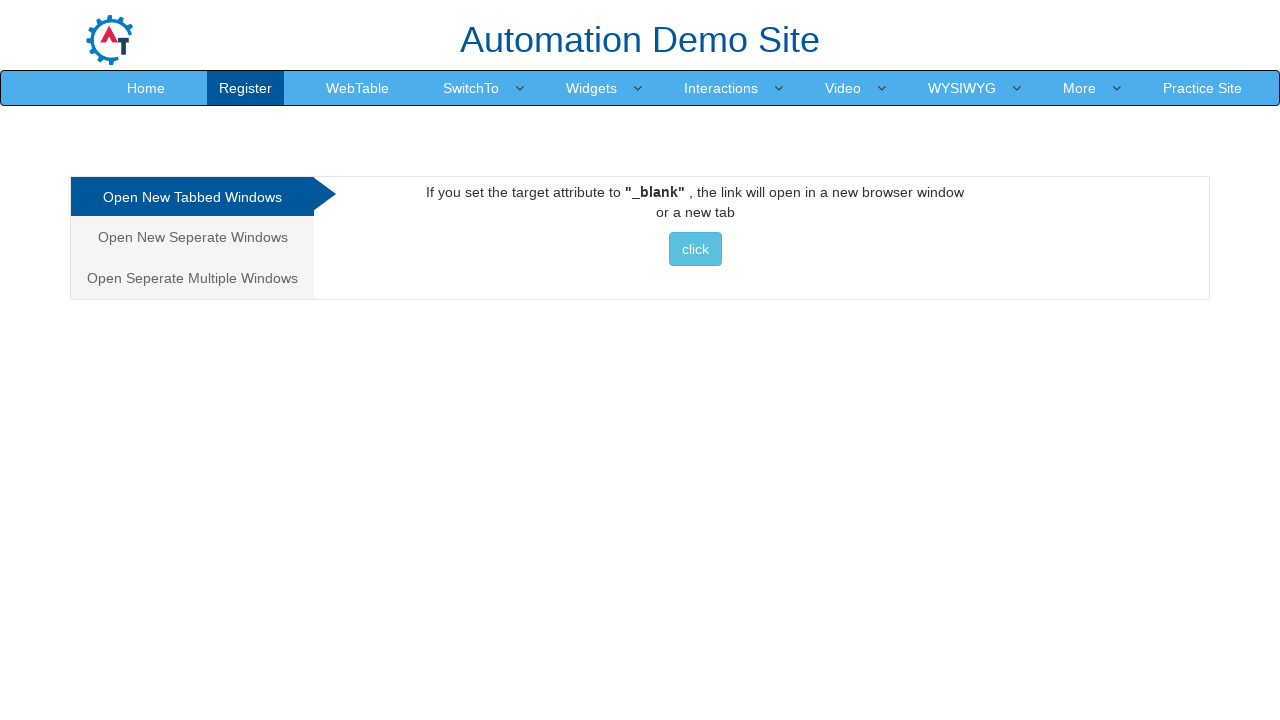

Clicked button to open new window at (695, 249) on button.btn.btn-info
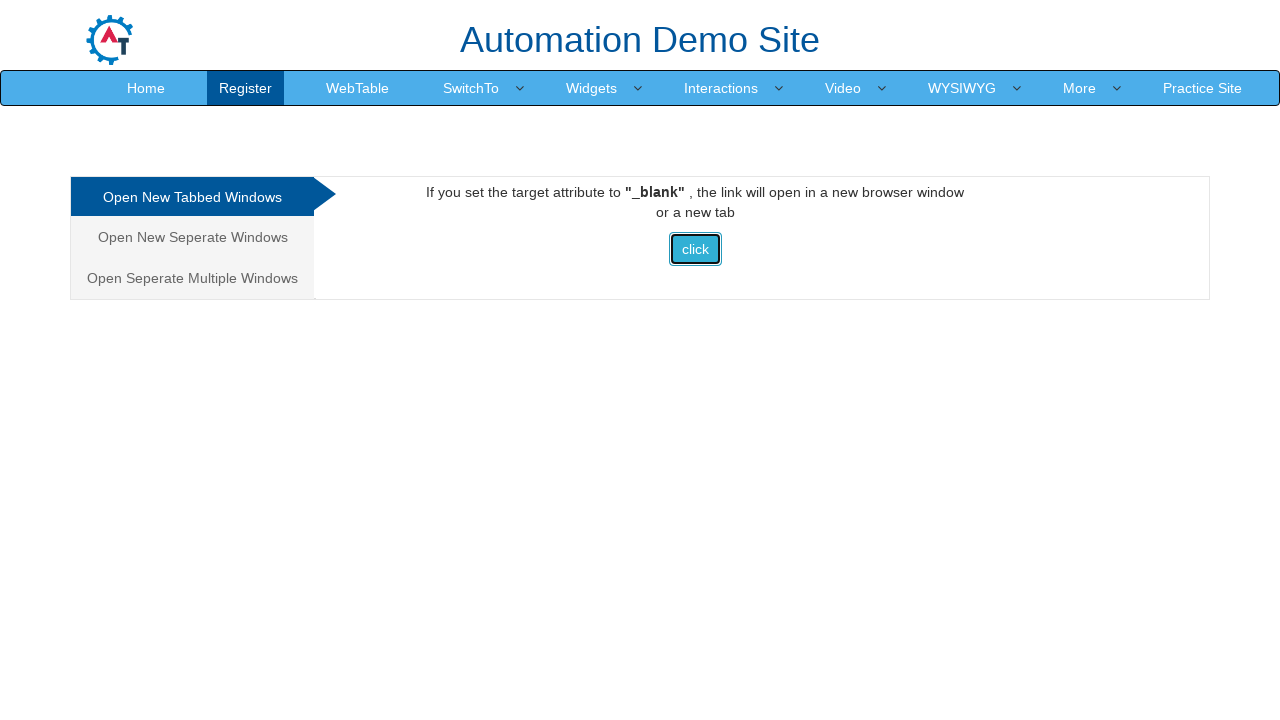

New window opened and captured
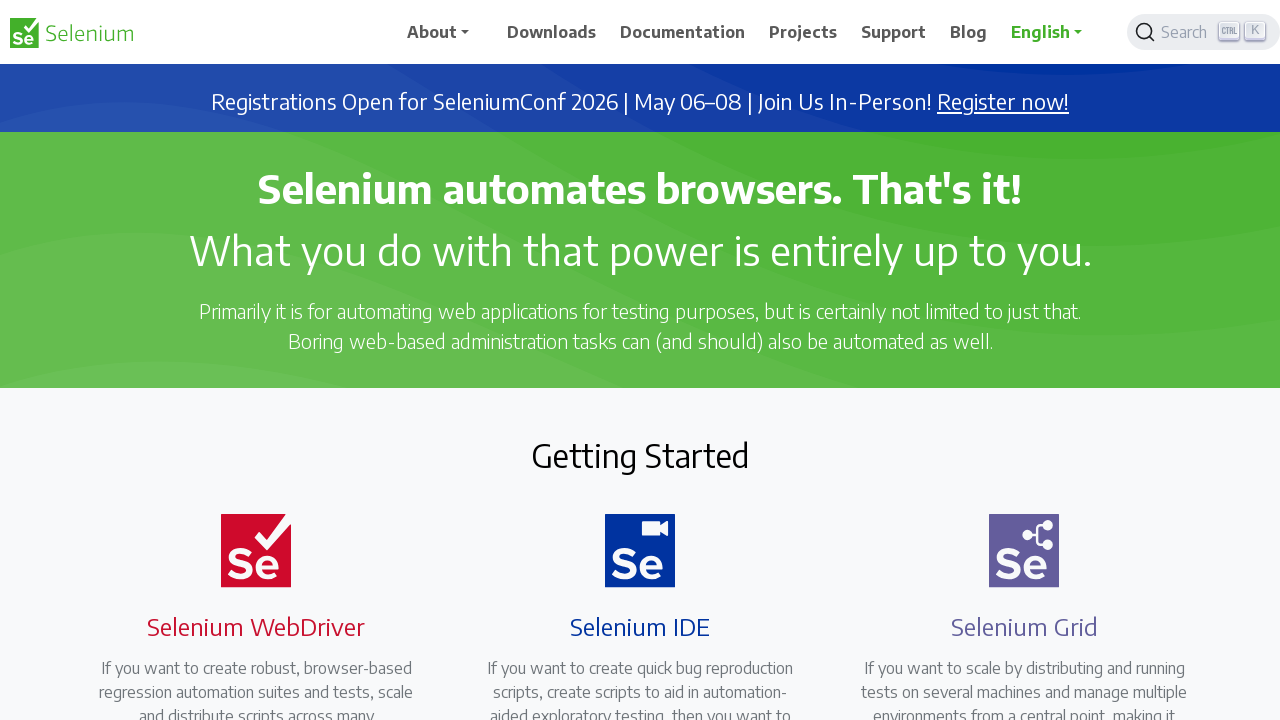

New page loaded successfully
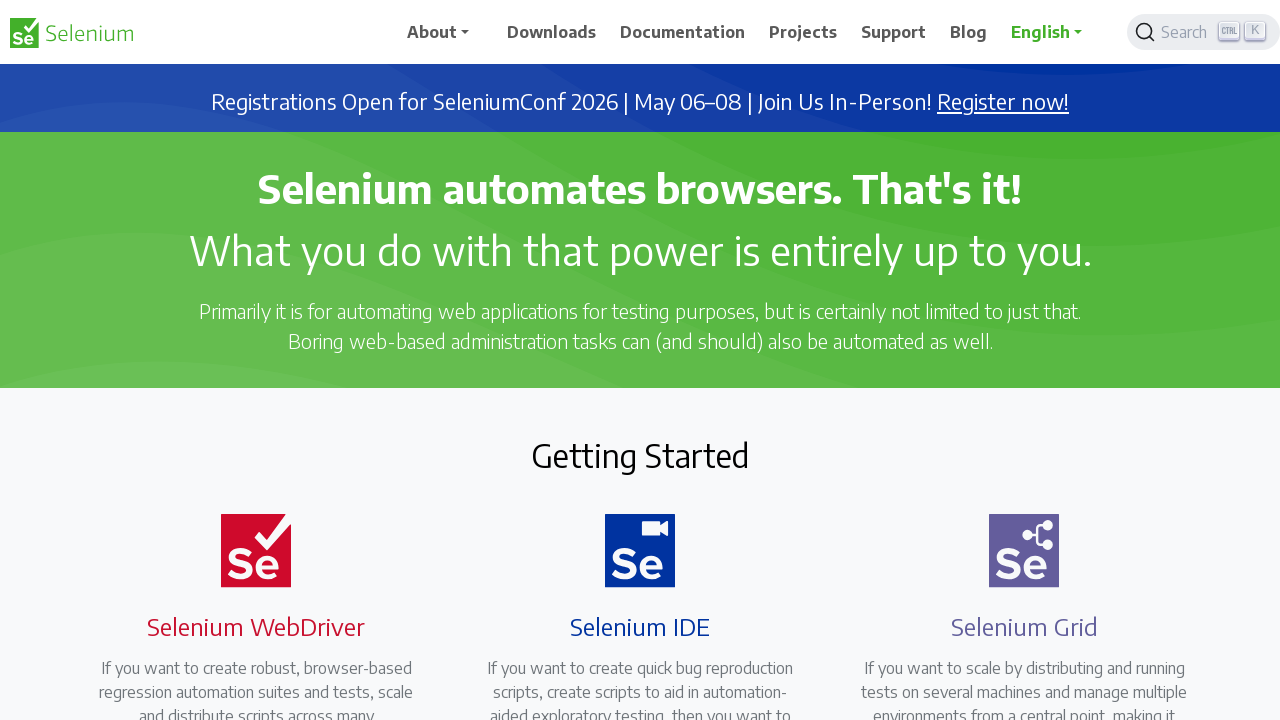

Clicked navigation item in child window at (807, 32) on div.collapse.navbar-collapse.justify-content-end > ul > li:nth-child(4)
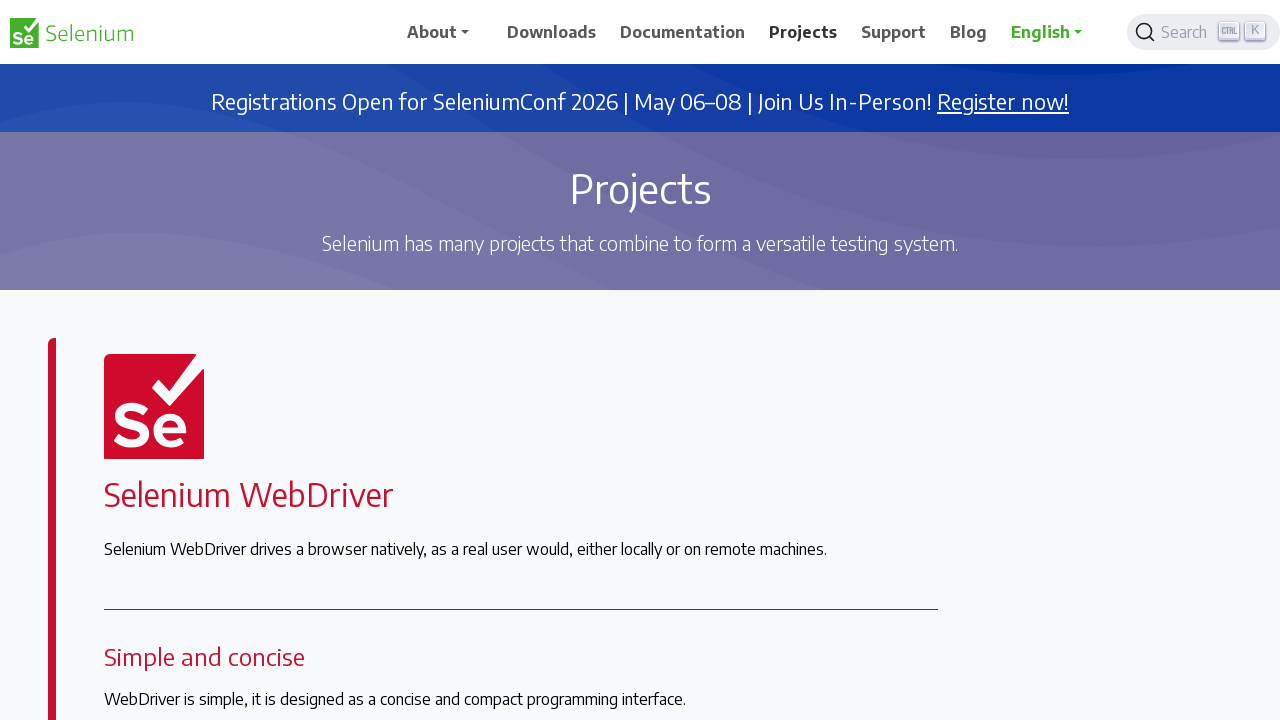

Waited 2 seconds for page content
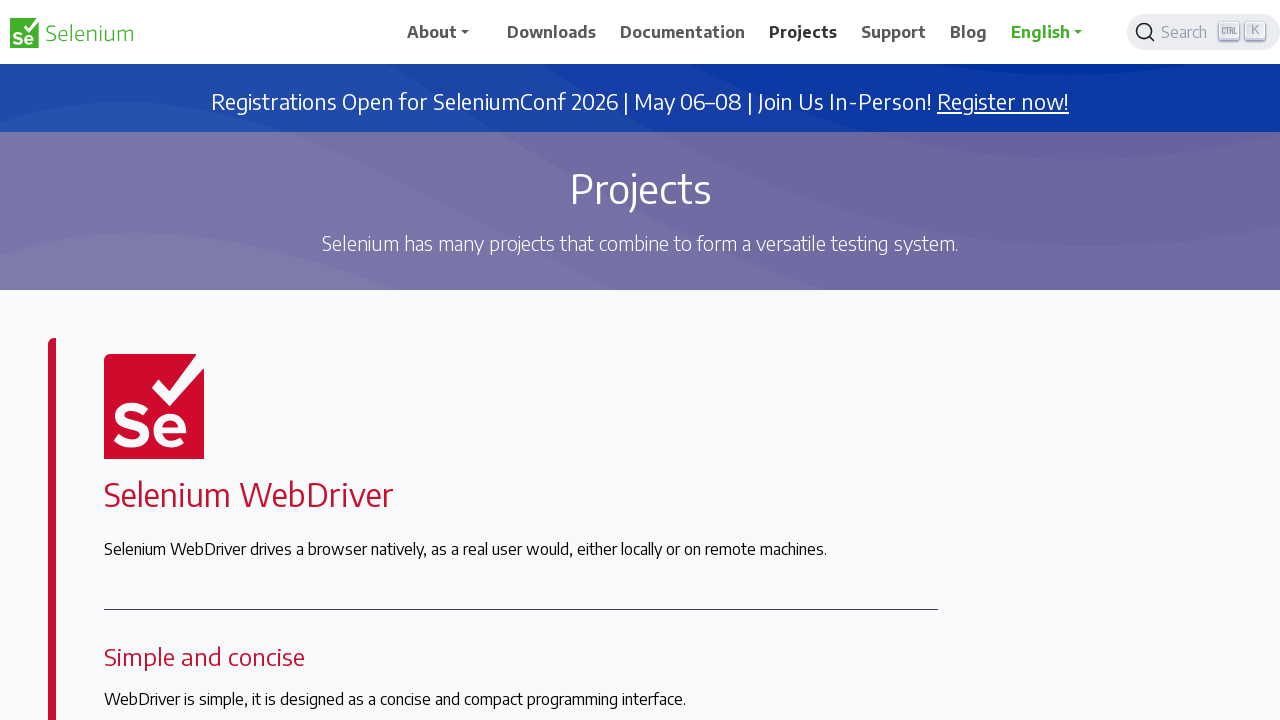

Closed child window and returned to parent window
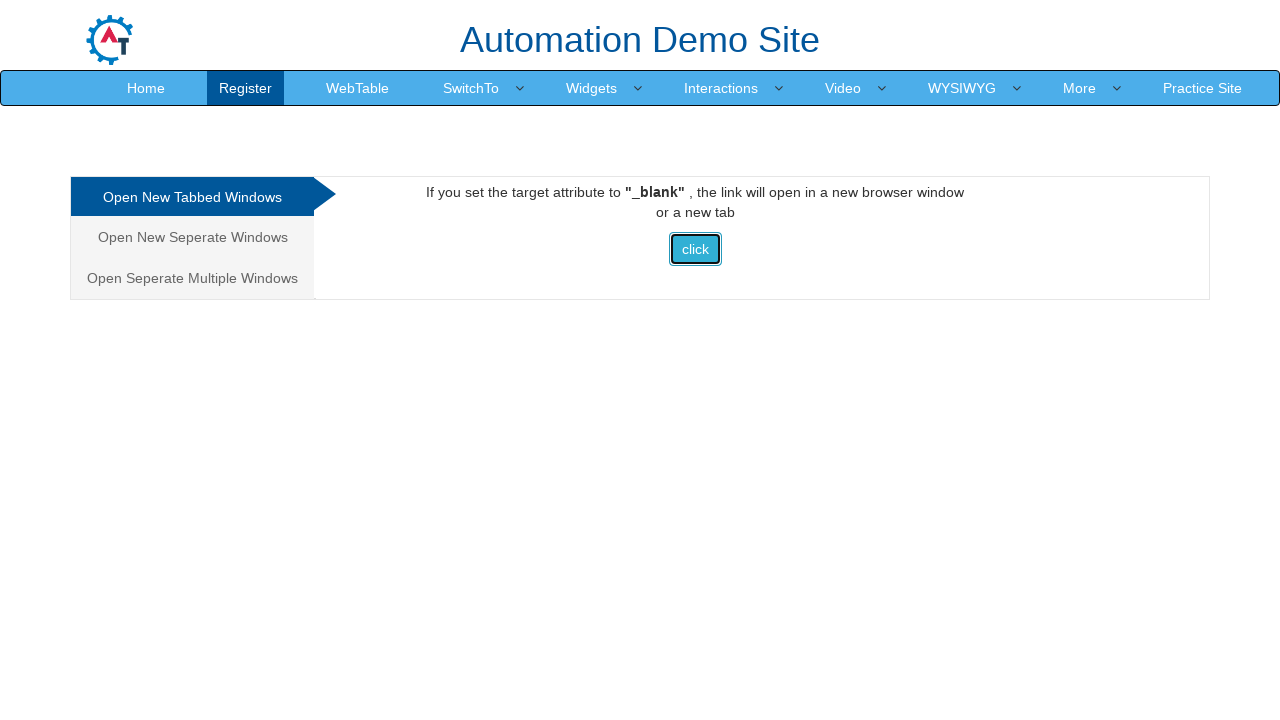

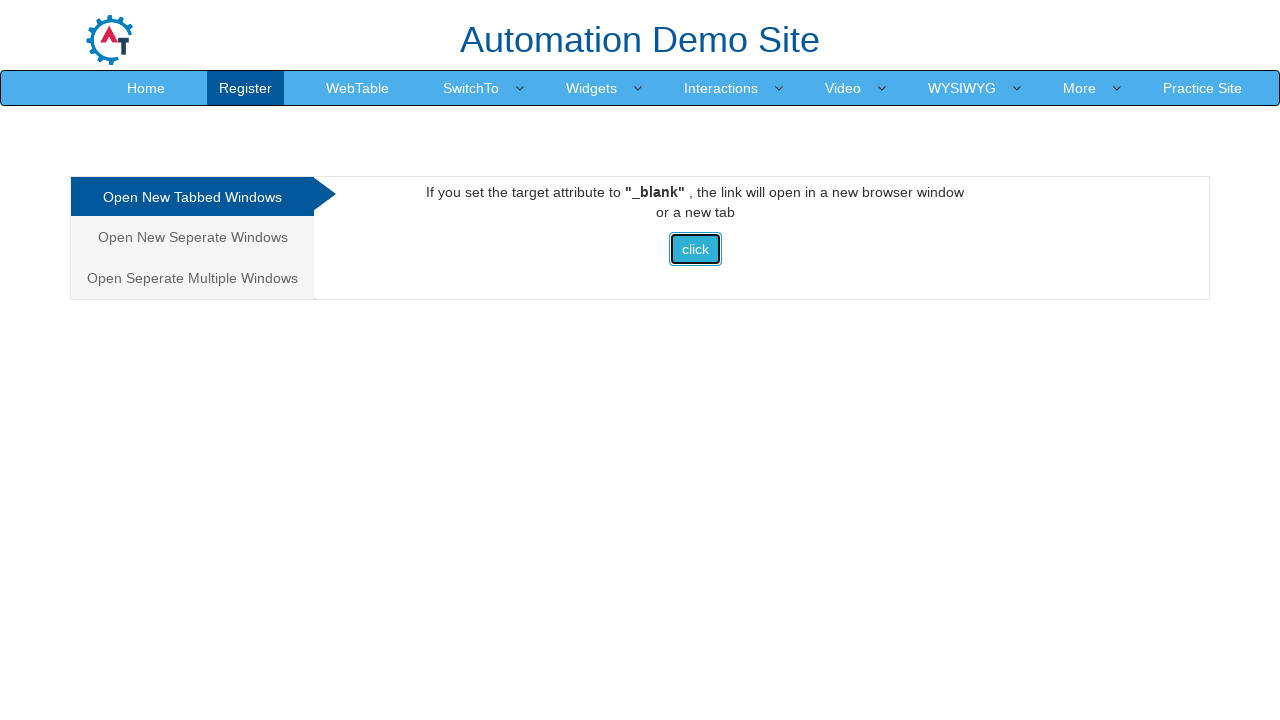